Tests that the Clear Completed button displays correct text when there are completed items.

Starting URL: https://demo.playwright.dev/todomvc

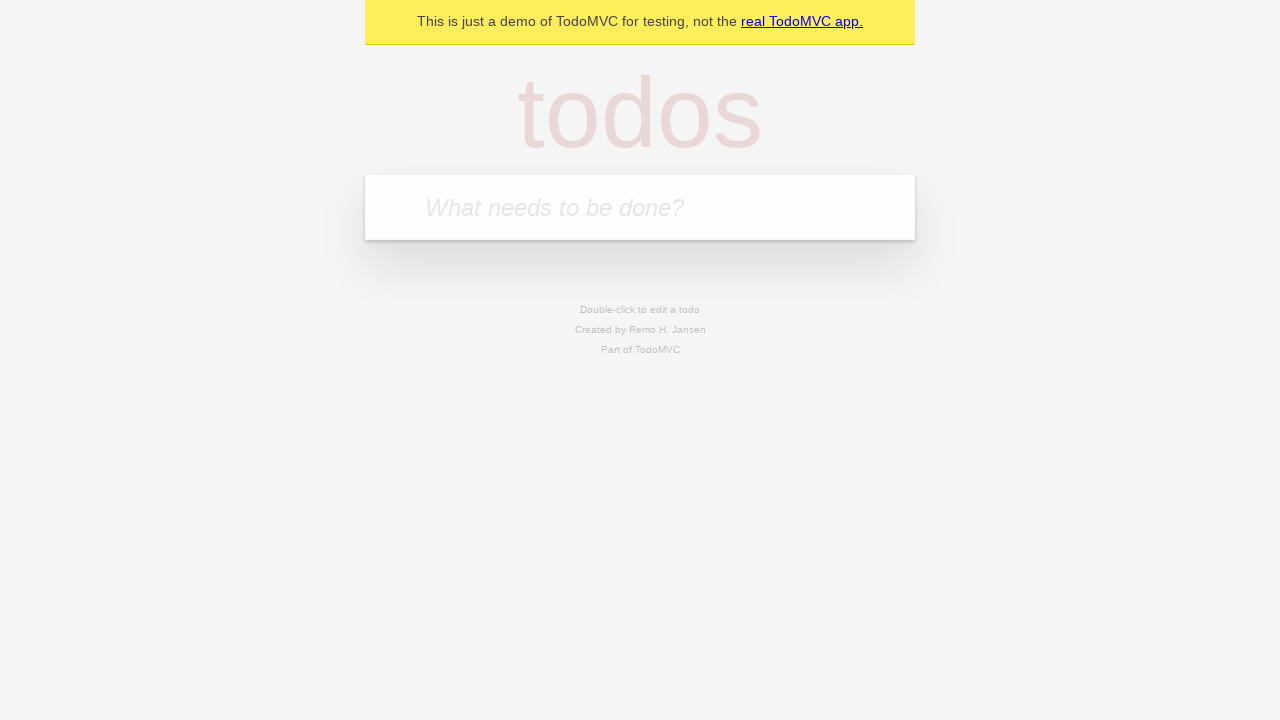

Filled todo input field with 'buy some cheese' on internal:attr=[placeholder="What needs to be done?"i]
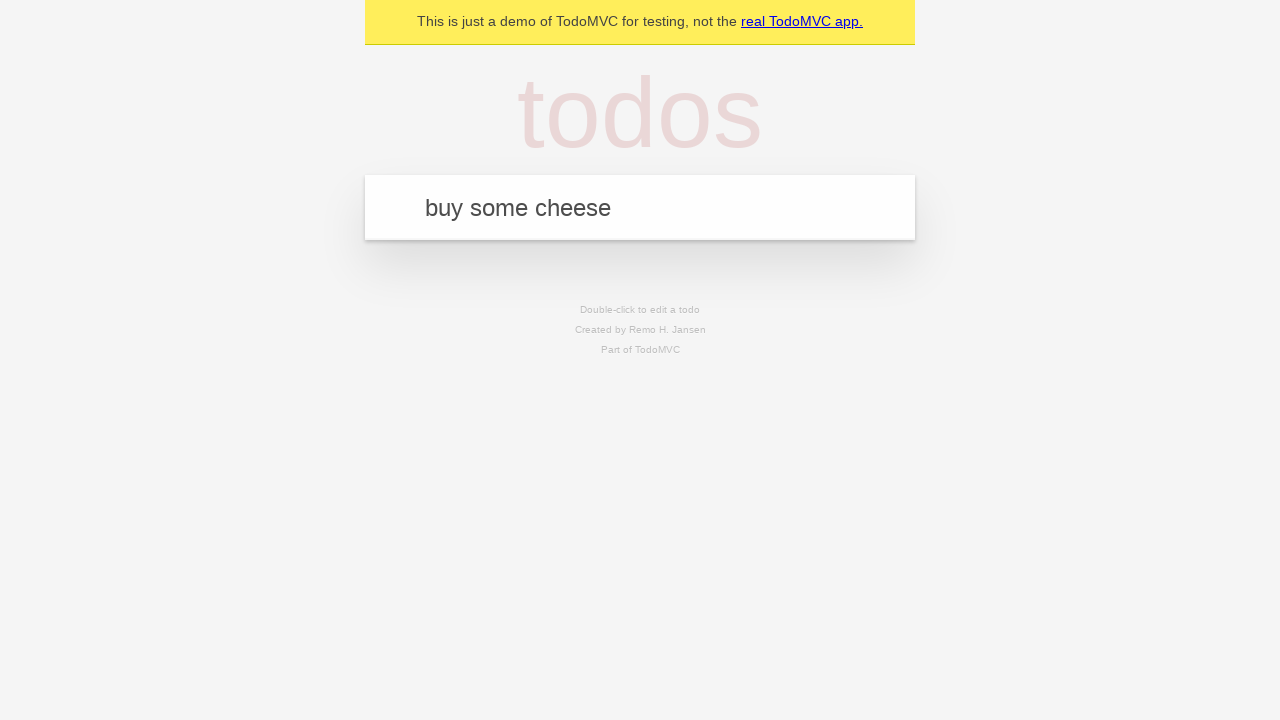

Pressed Enter to create todo 'buy some cheese' on internal:attr=[placeholder="What needs to be done?"i]
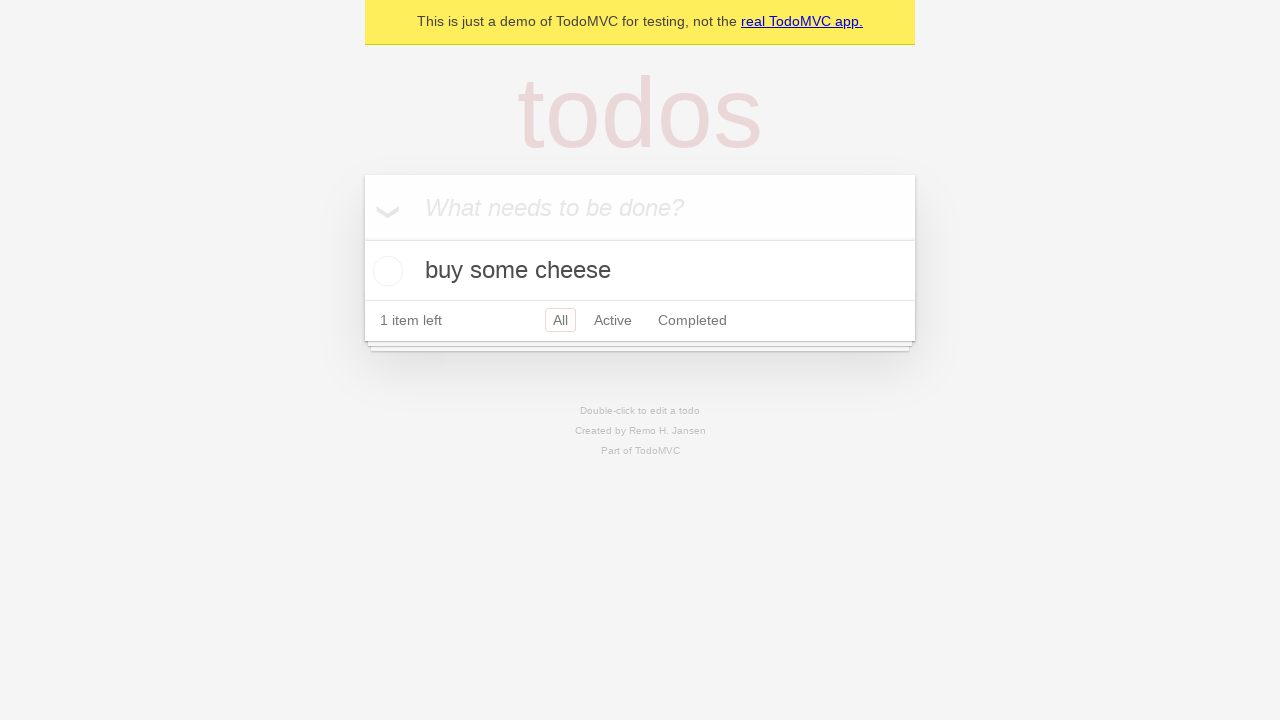

Filled todo input field with 'feed the cat' on internal:attr=[placeholder="What needs to be done?"i]
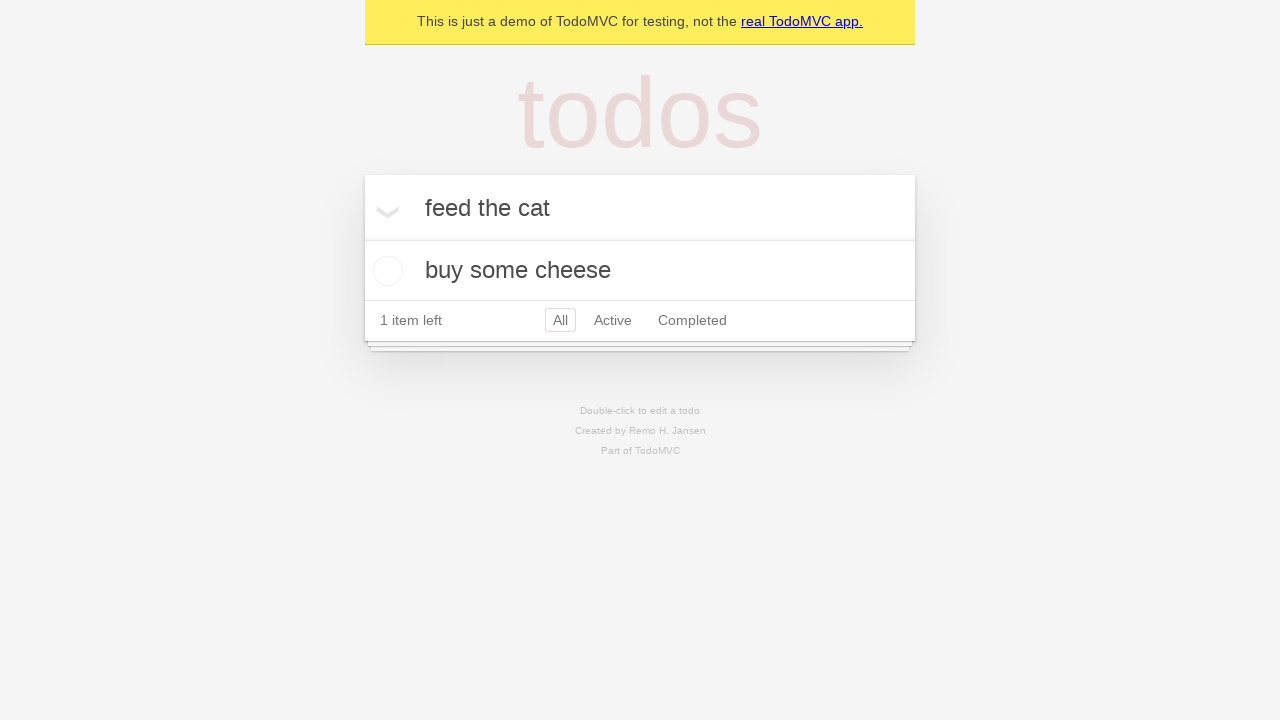

Pressed Enter to create todo 'feed the cat' on internal:attr=[placeholder="What needs to be done?"i]
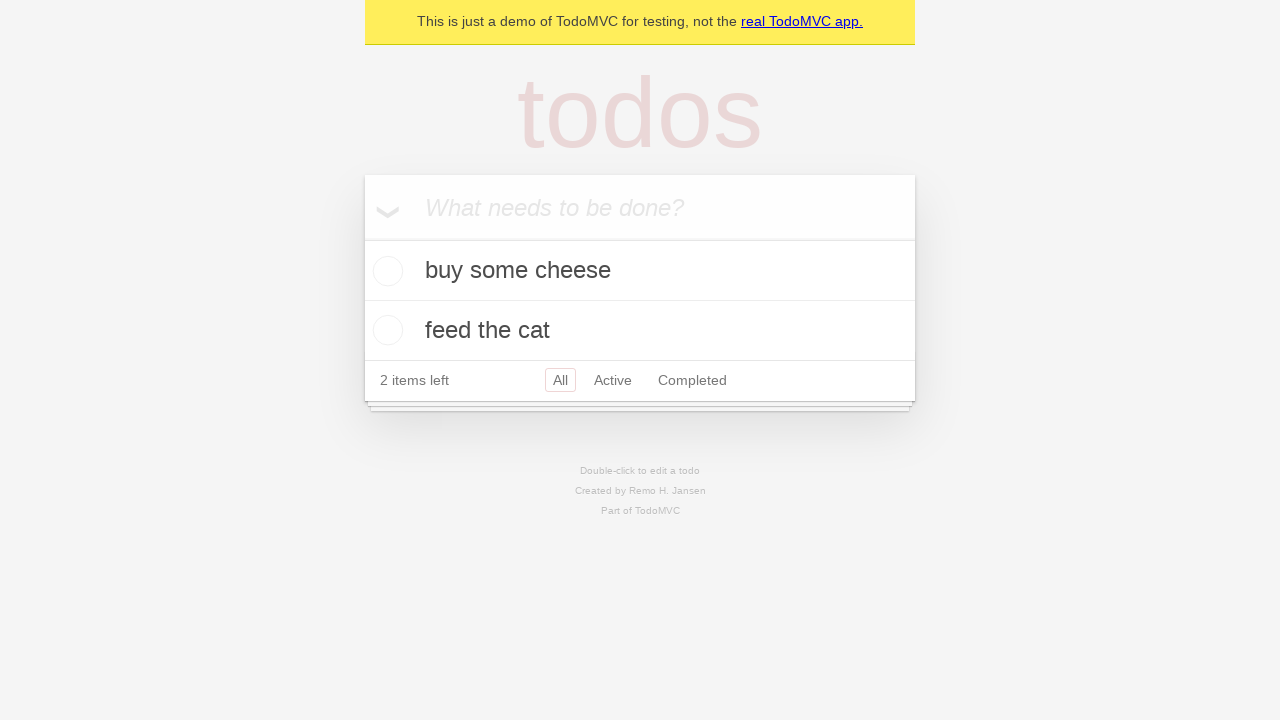

Filled todo input field with 'book a doctors appointment' on internal:attr=[placeholder="What needs to be done?"i]
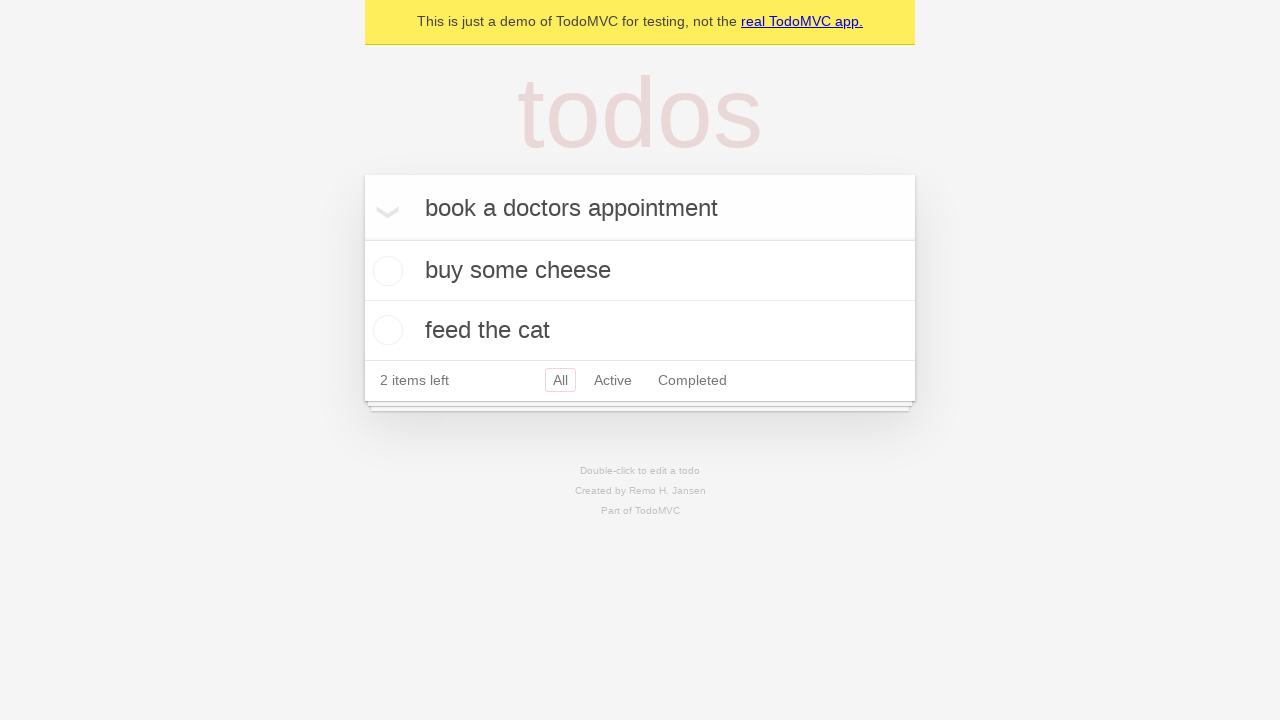

Pressed Enter to create todo 'book a doctors appointment' on internal:attr=[placeholder="What needs to be done?"i]
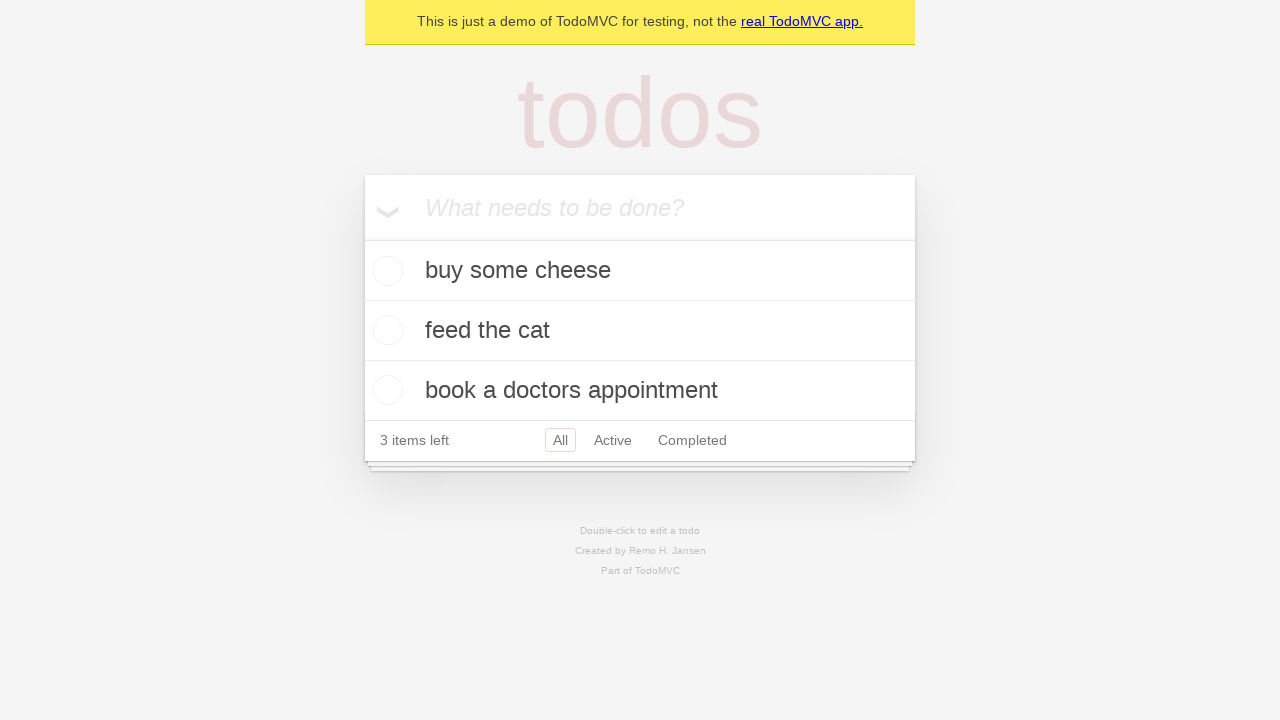

All 3 todo items loaded on the page
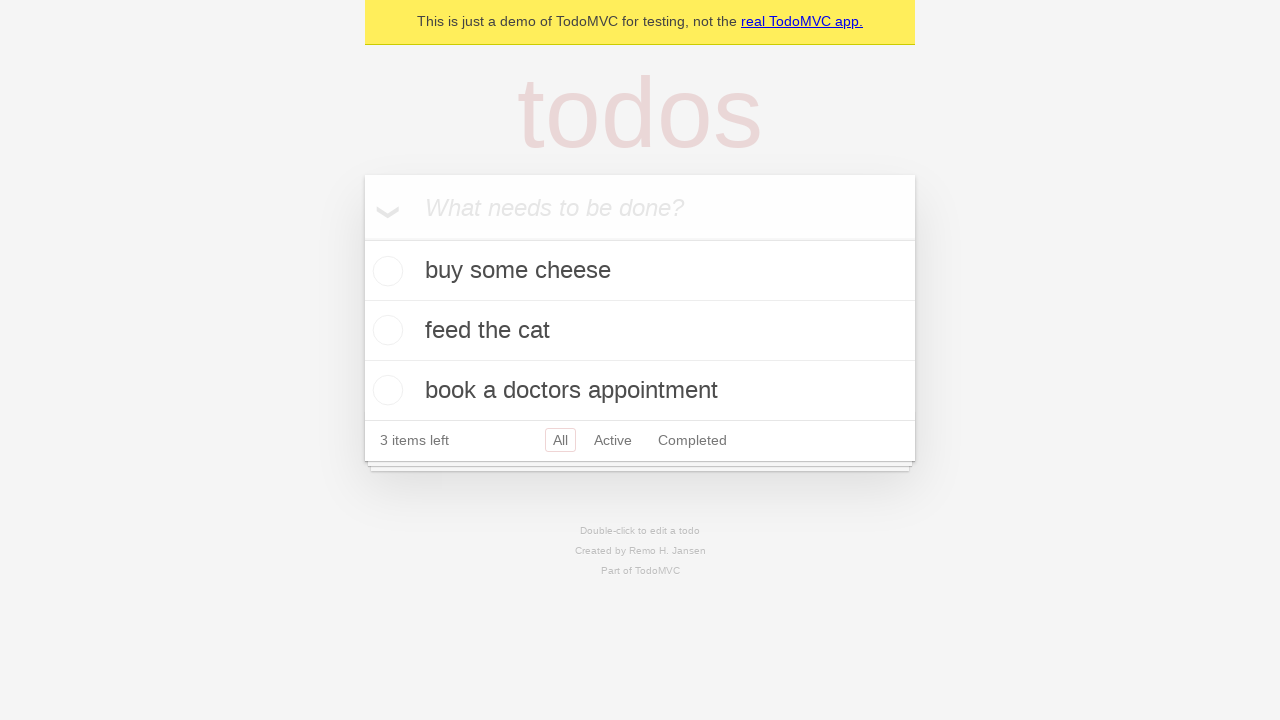

Checked the first todo item as completed at (385, 271) on .todo-list li .toggle >> nth=0
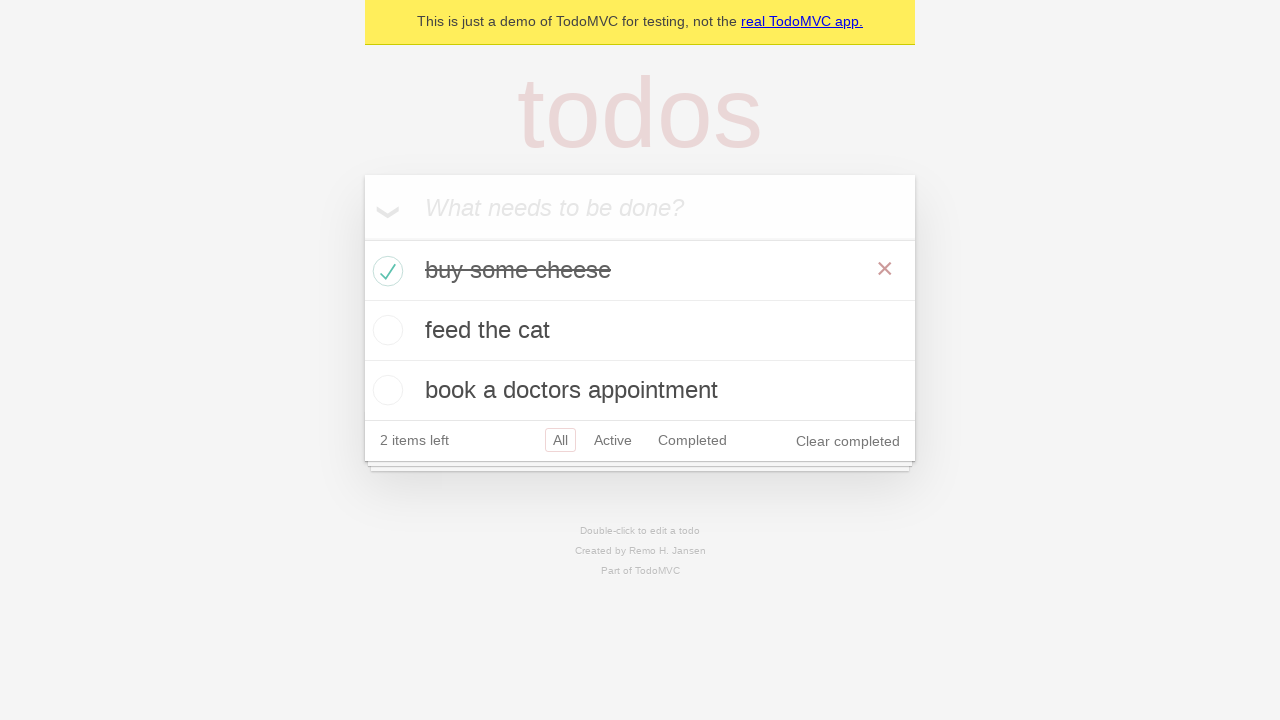

Clear Completed button is now visible with correct text
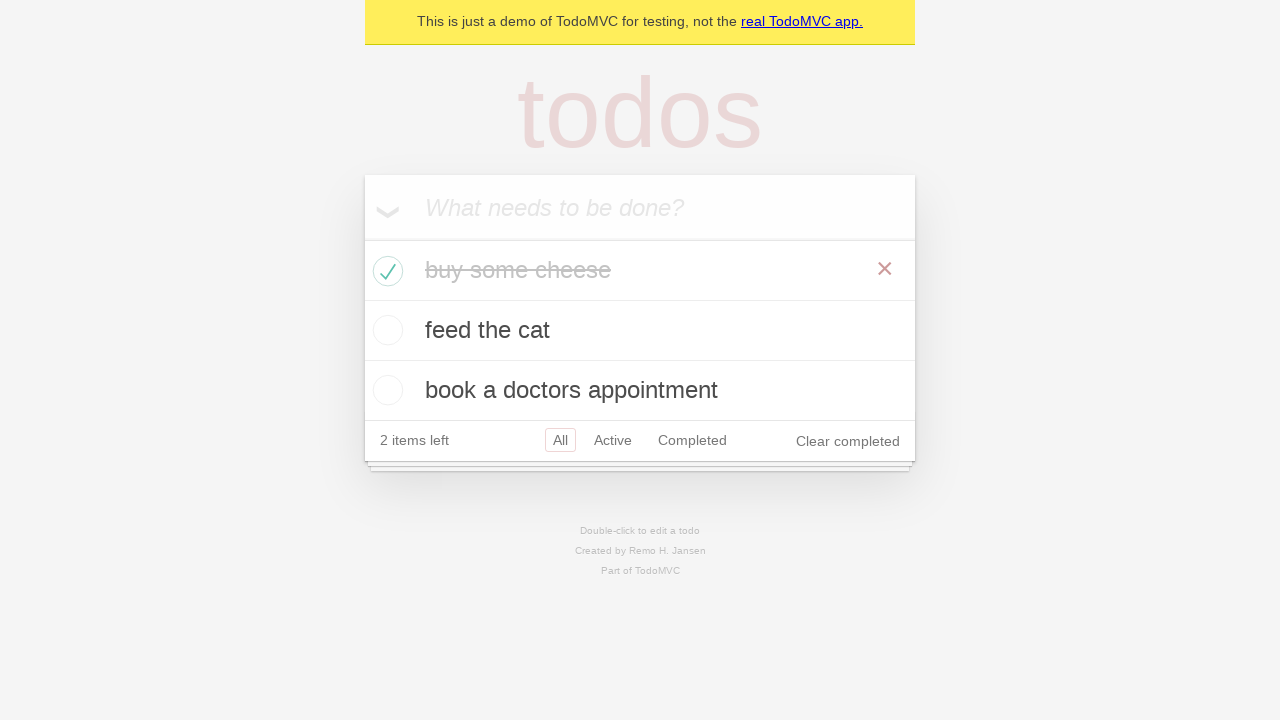

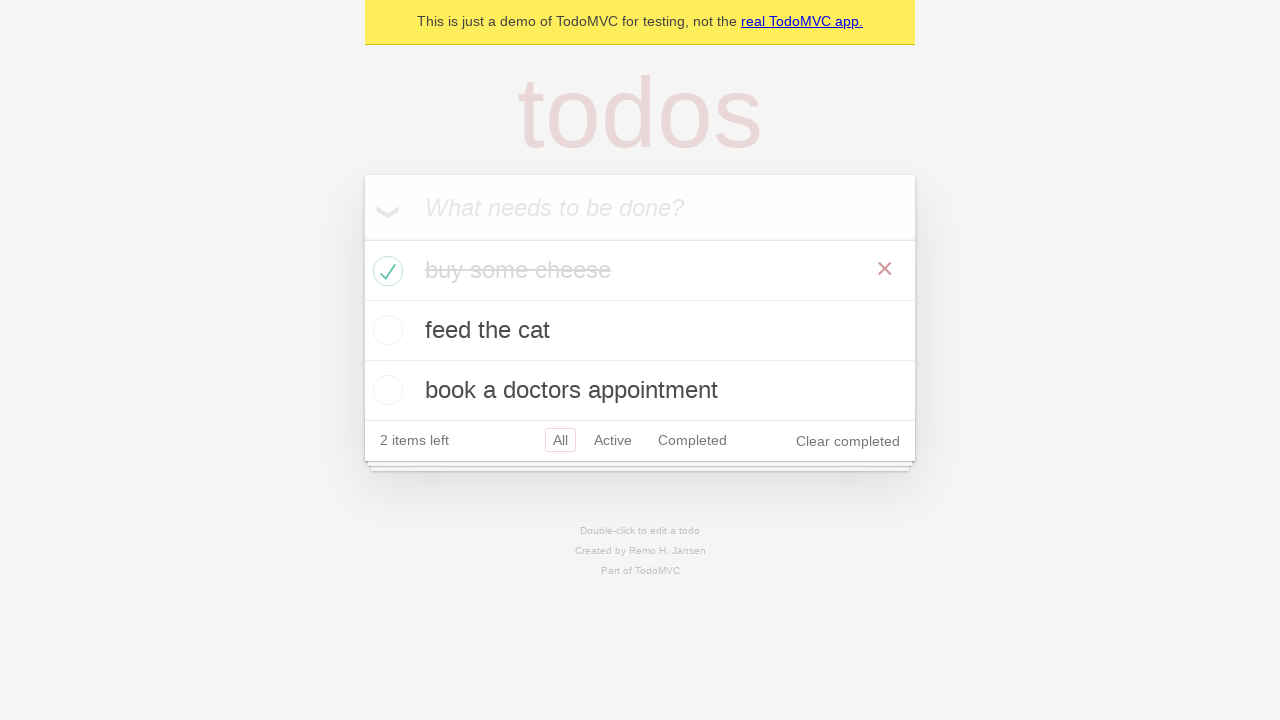